Tests the advanced search functionality on a sweeping contractor directory by selecting the "Certified" filter option and submitting the search form.

Starting URL: https://www.powersweeping.org/finding-a-sweeping-contractor-advanced-search/

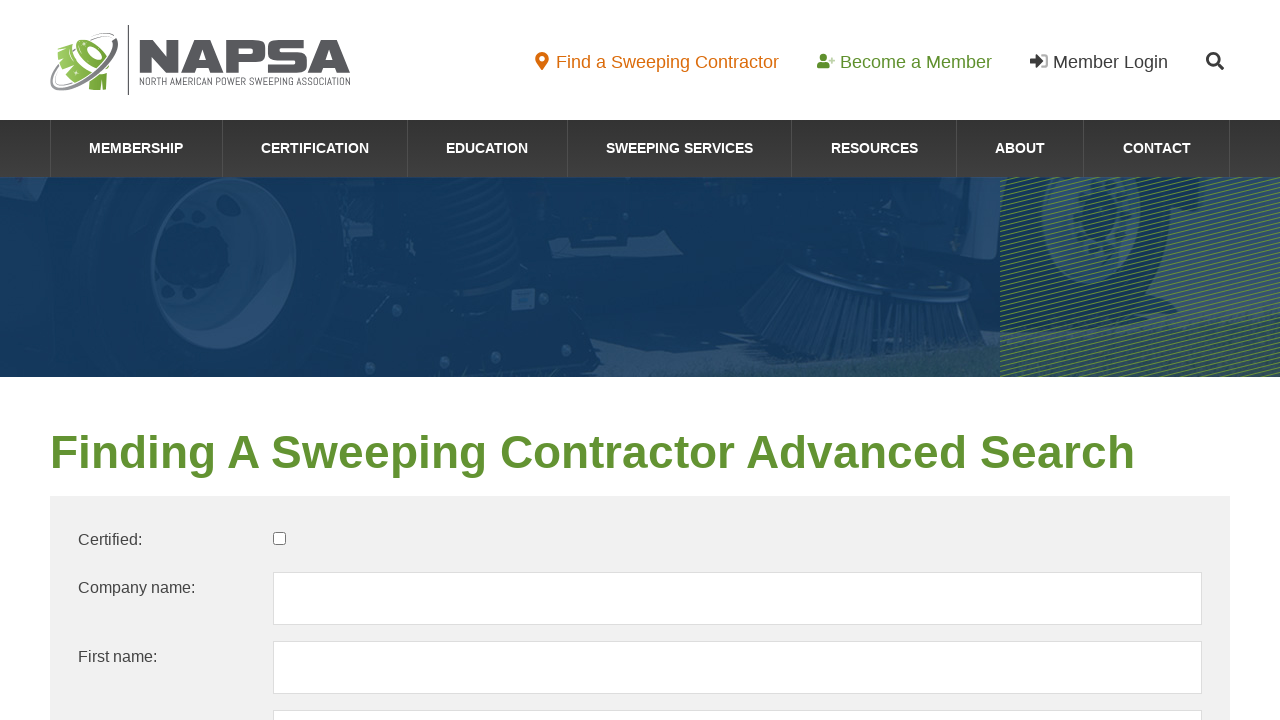

Clicked the 'Certified' filter checkbox in the search form at (280, 539) on input[name='frmCertifed']
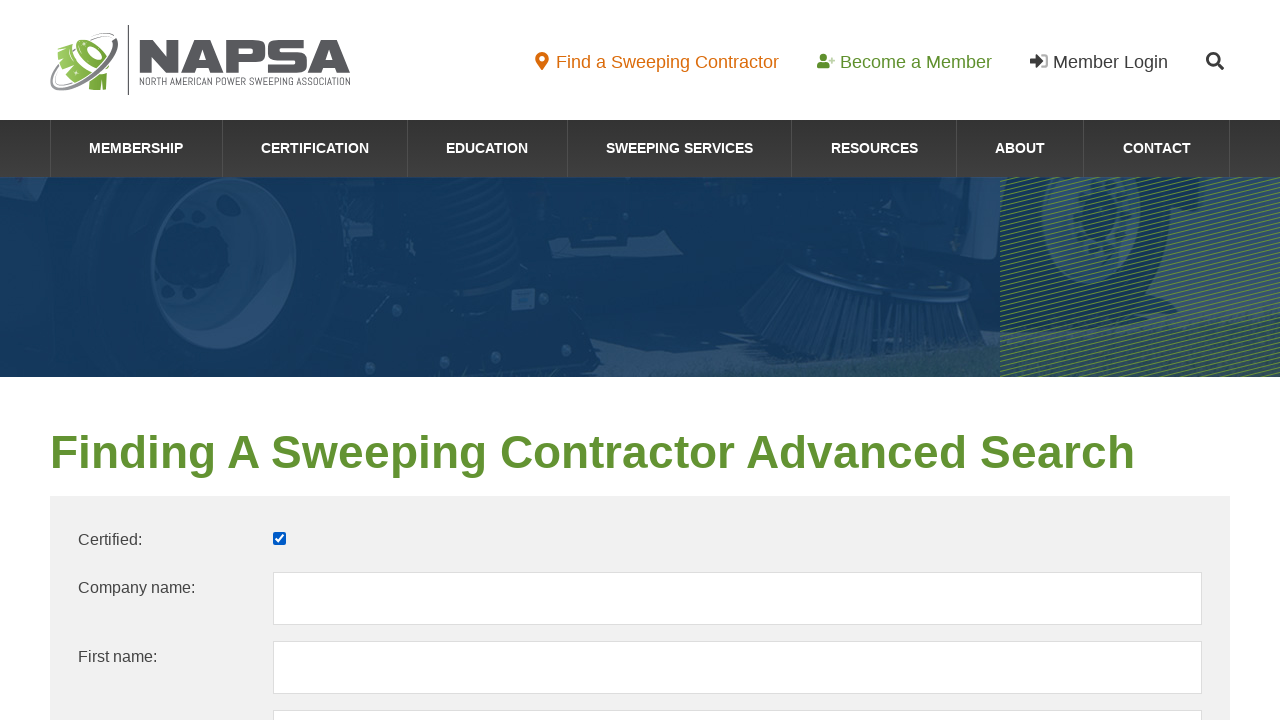

Clicked the submit button to perform the advanced search at (338, 361) on .submit
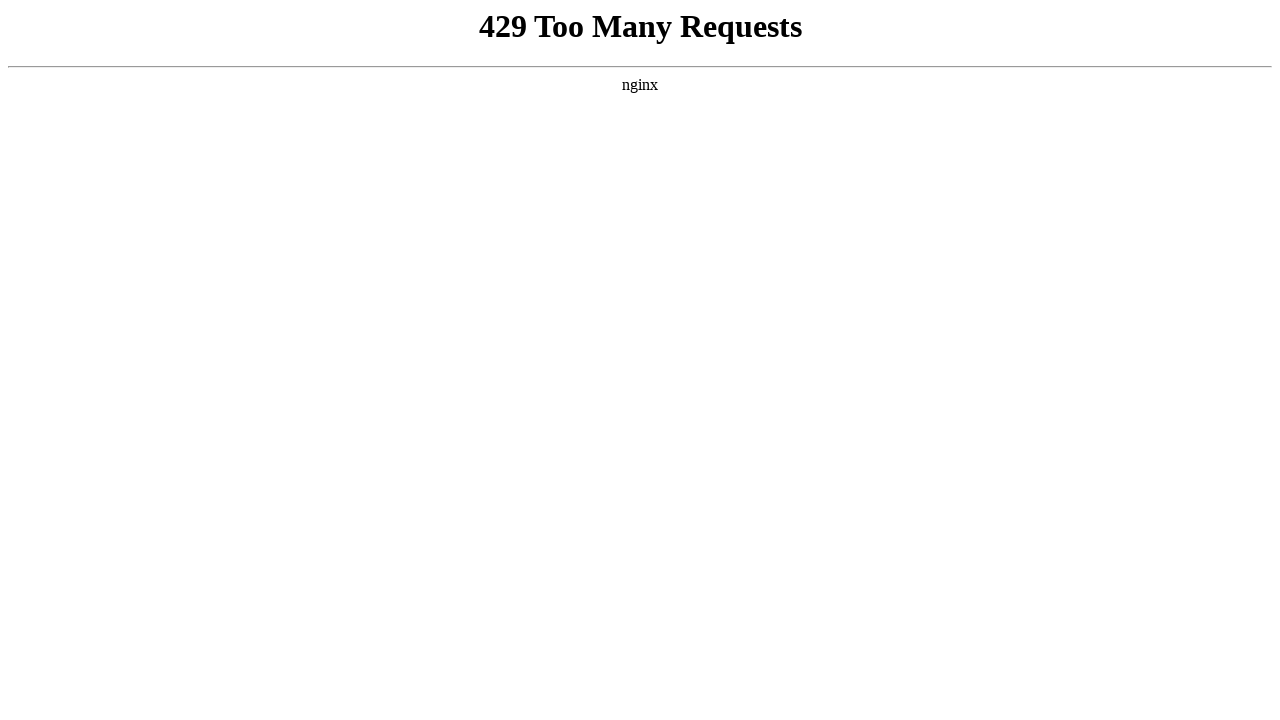

Search results loaded successfully
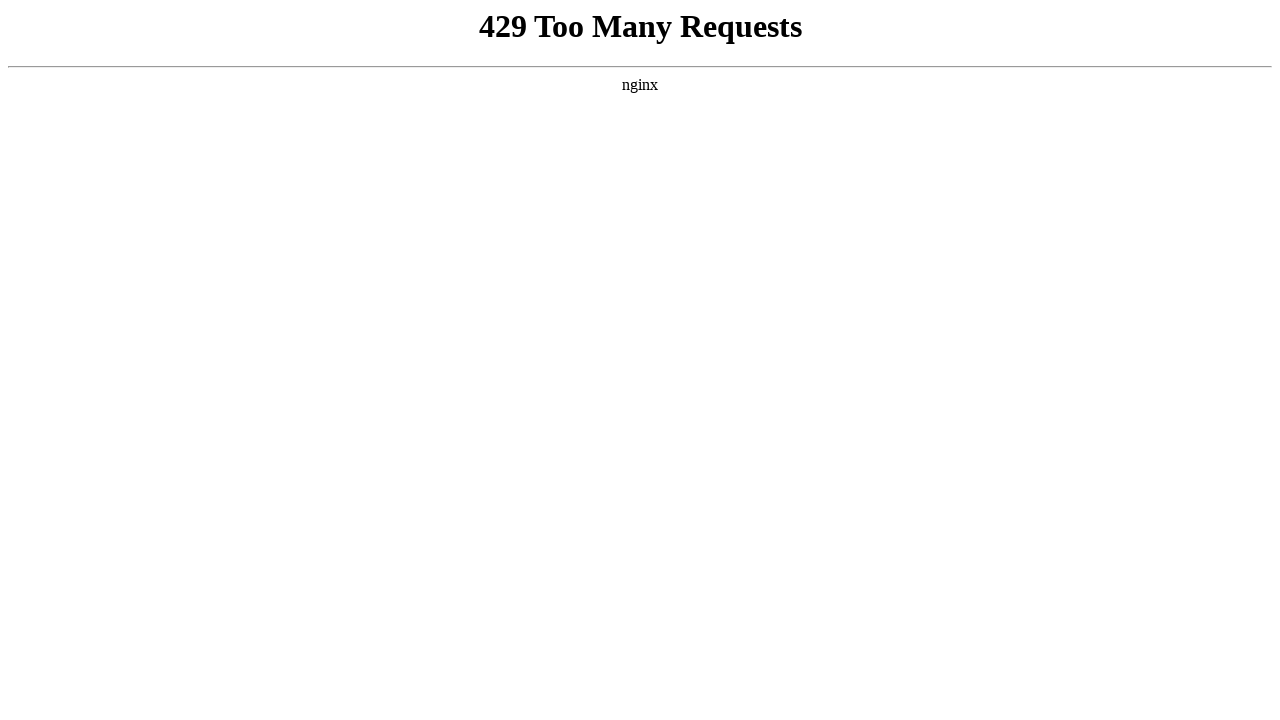

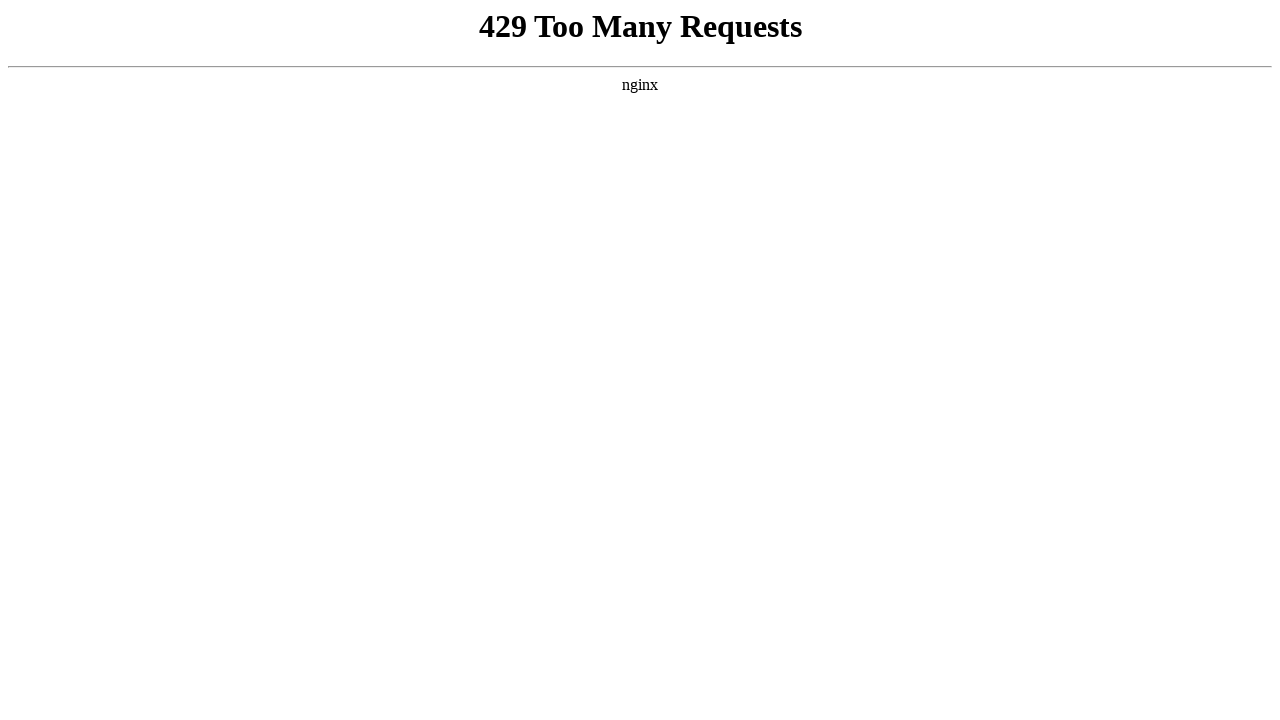